Tests that the text input field is cleared after adding a todo item

Starting URL: https://demo.playwright.dev/todomvc

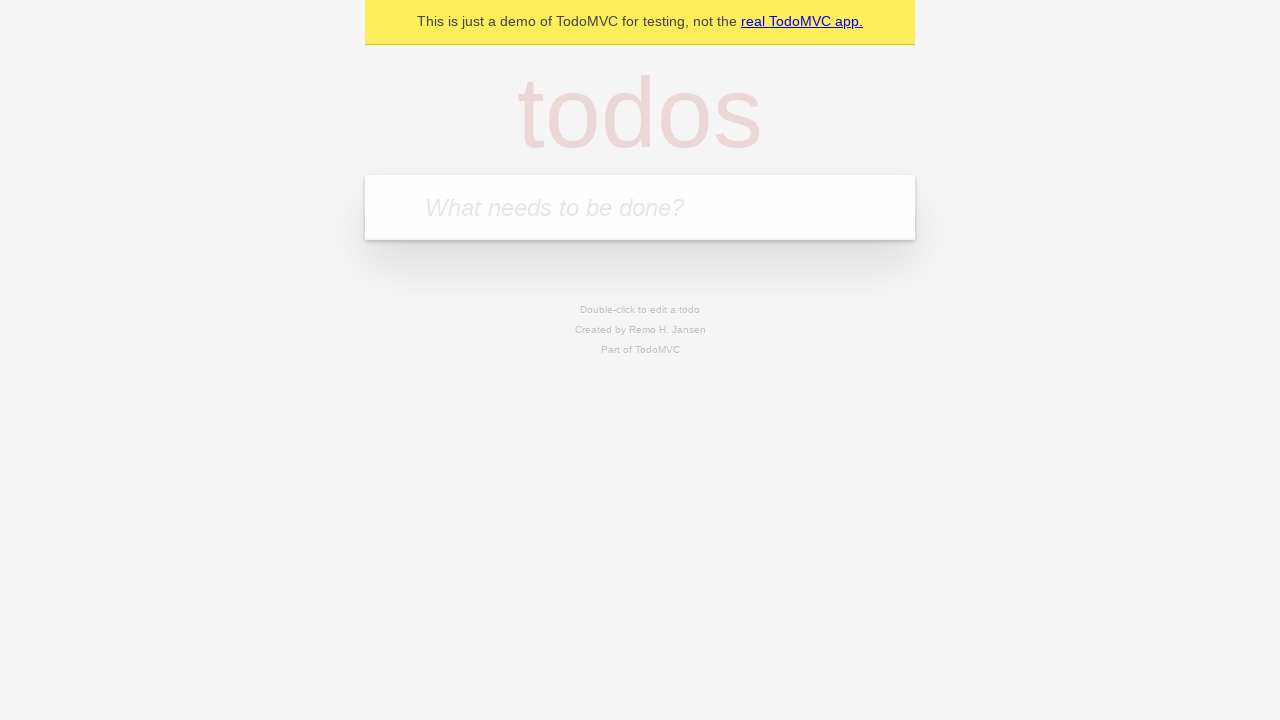

Located the todo input field with placeholder 'What needs to be done?'
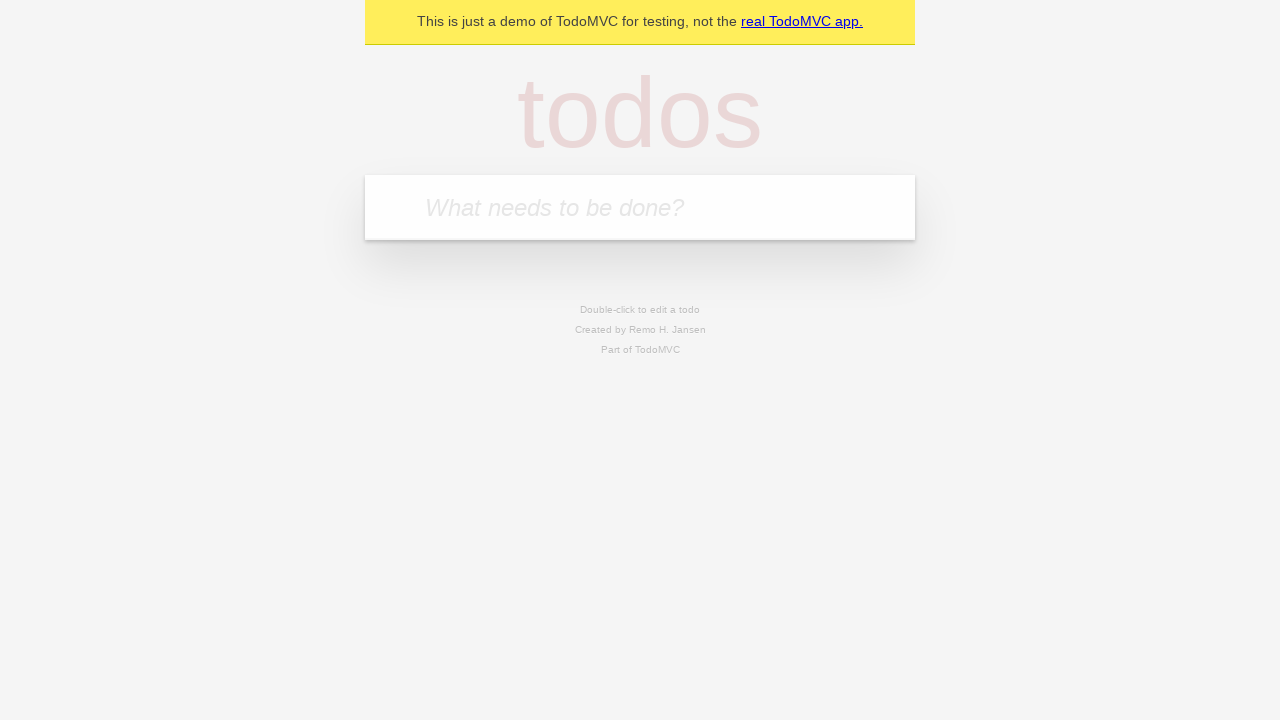

Filled the todo input field with 'buy some cheese' on internal:attr=[placeholder="What needs to be done?"i]
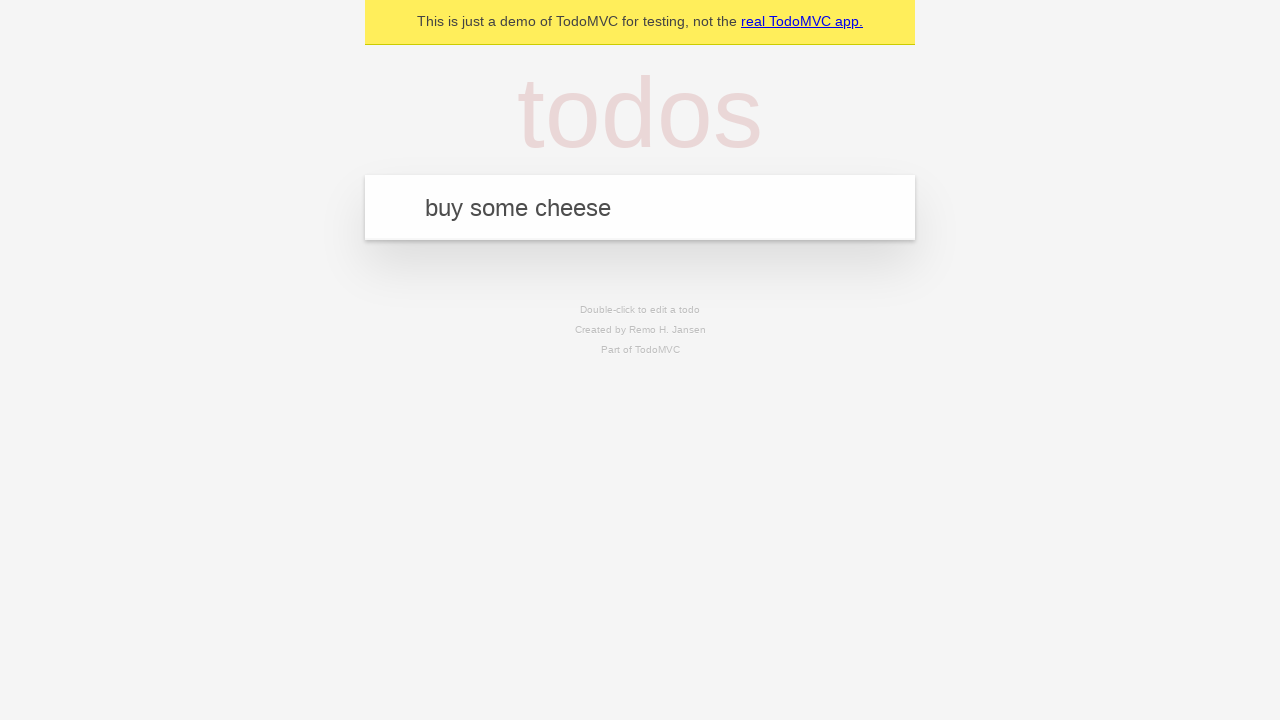

Pressed Enter to add the todo item on internal:attr=[placeholder="What needs to be done?"i]
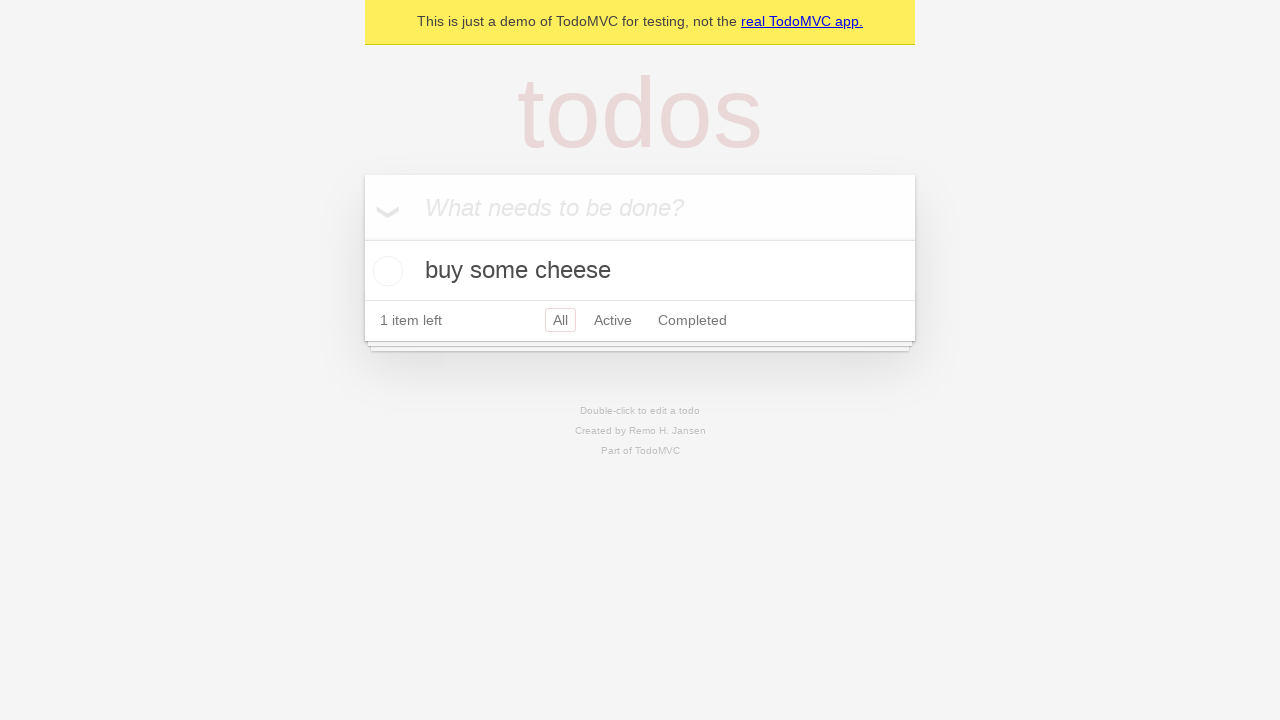

Waited for the new todo item to appear in the list
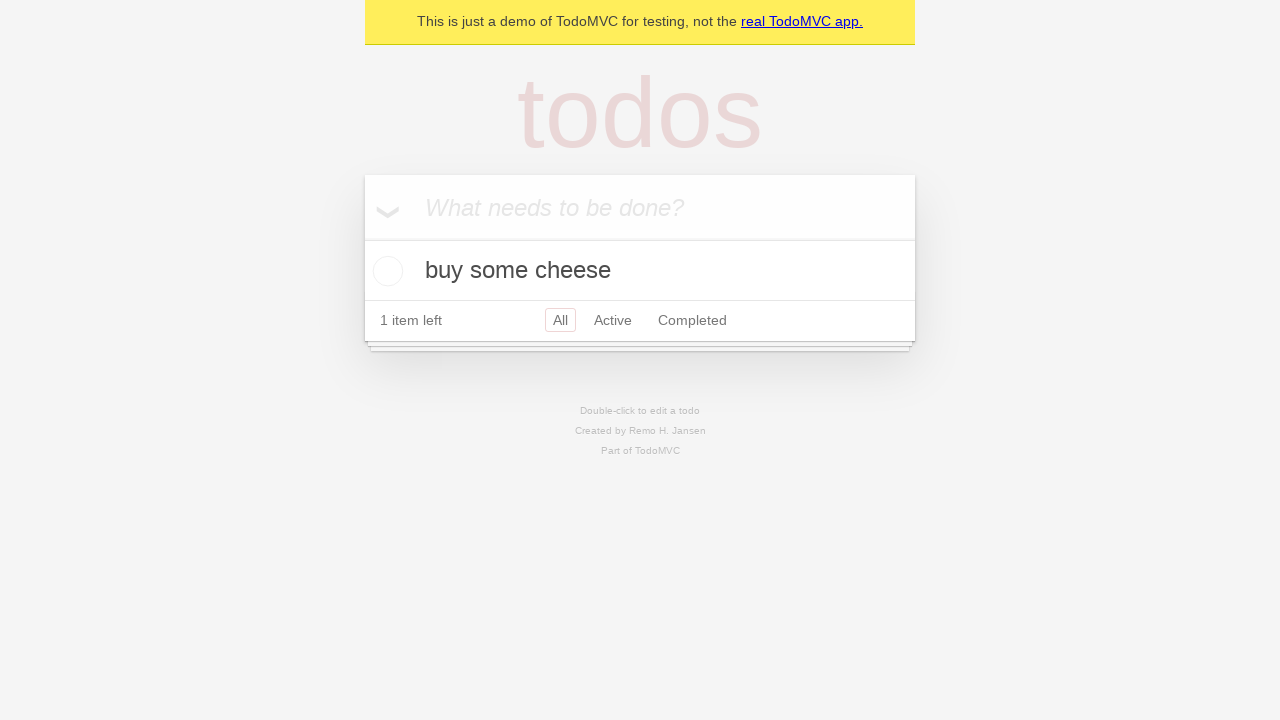

Verified that the text input field is cleared after adding the item
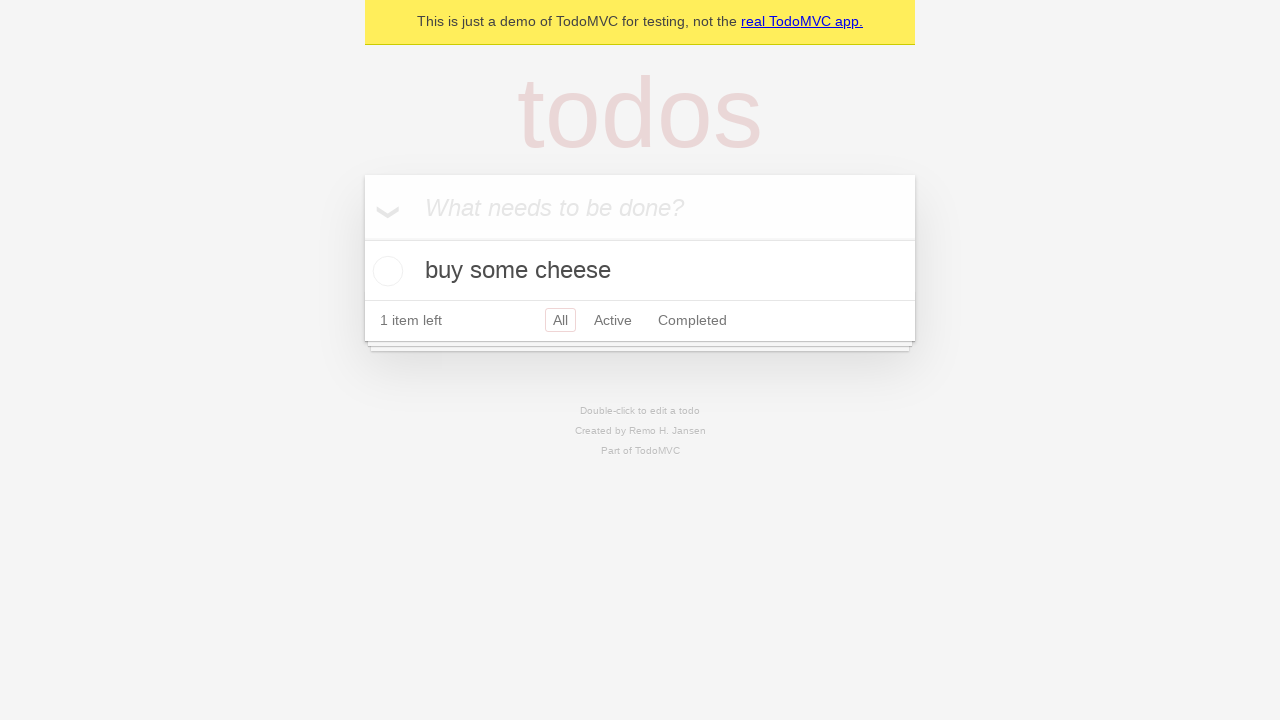

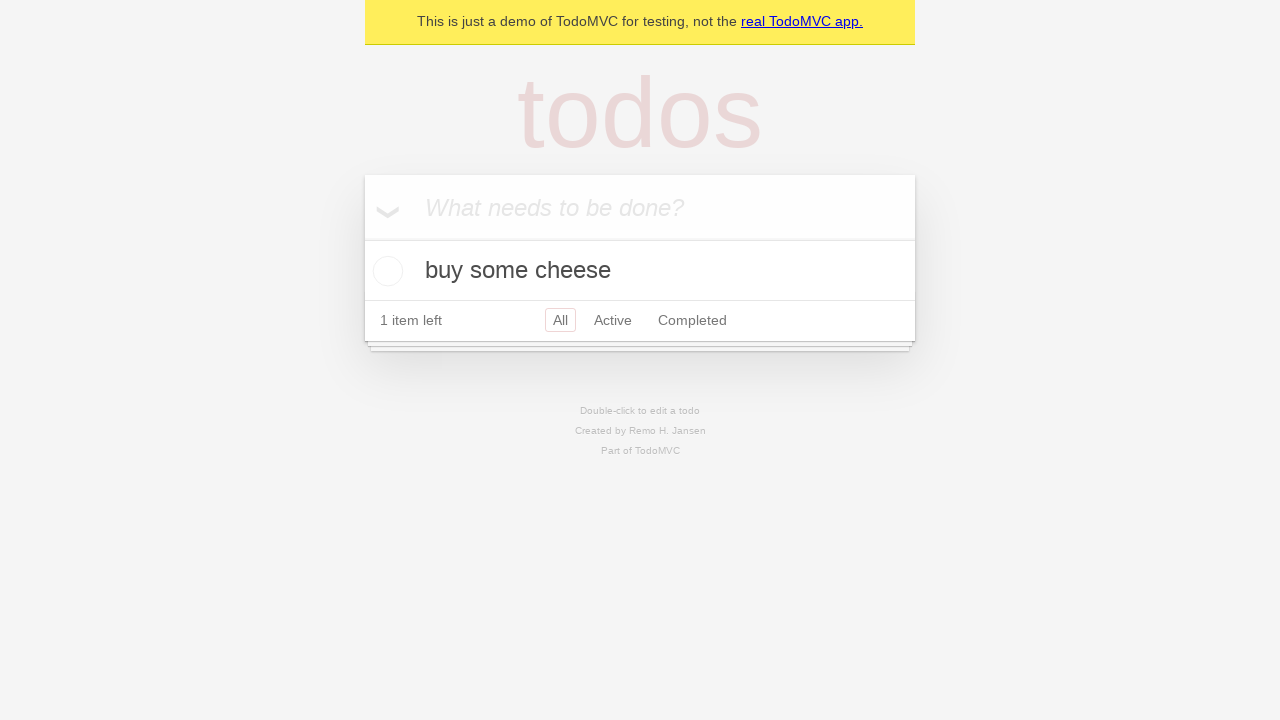